Tests accepting a simple JavaScript alert by clicking the alert button and confirming it

Starting URL: https://the-internet.herokuapp.com/javascript_alerts

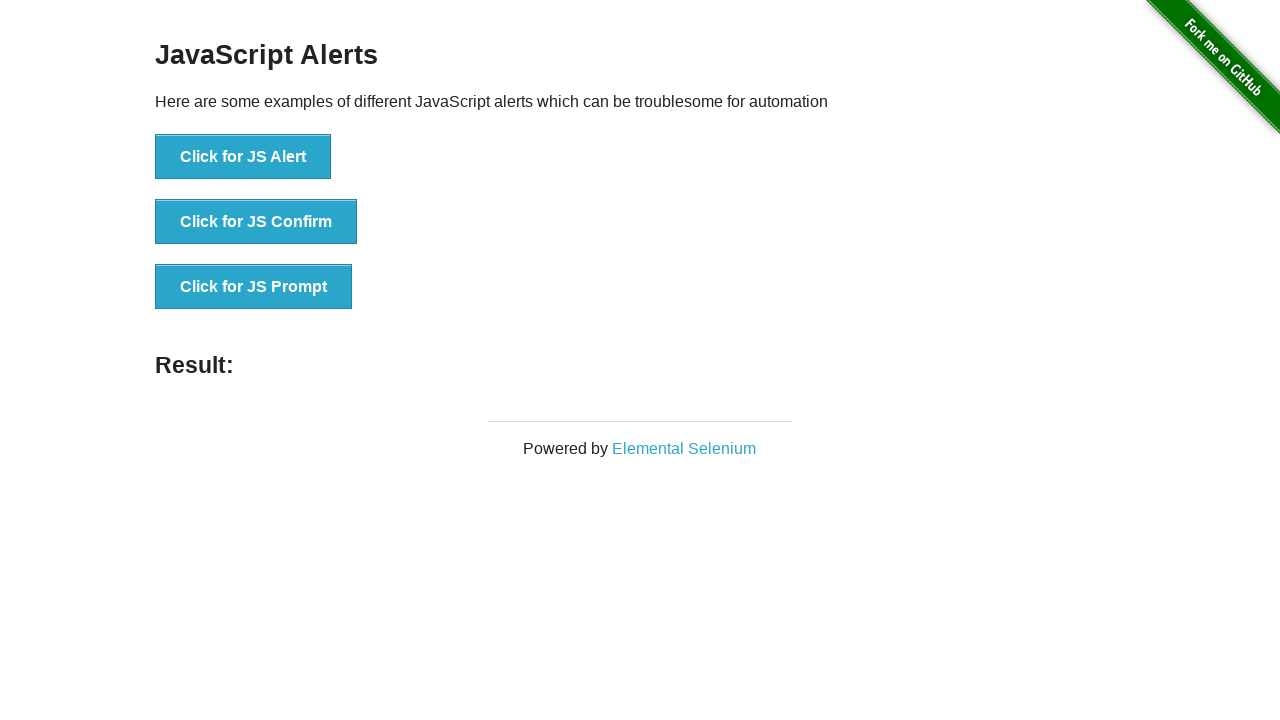

Clicked the JavaScript alert button at (243, 157) on [onclick='jsAlert()']
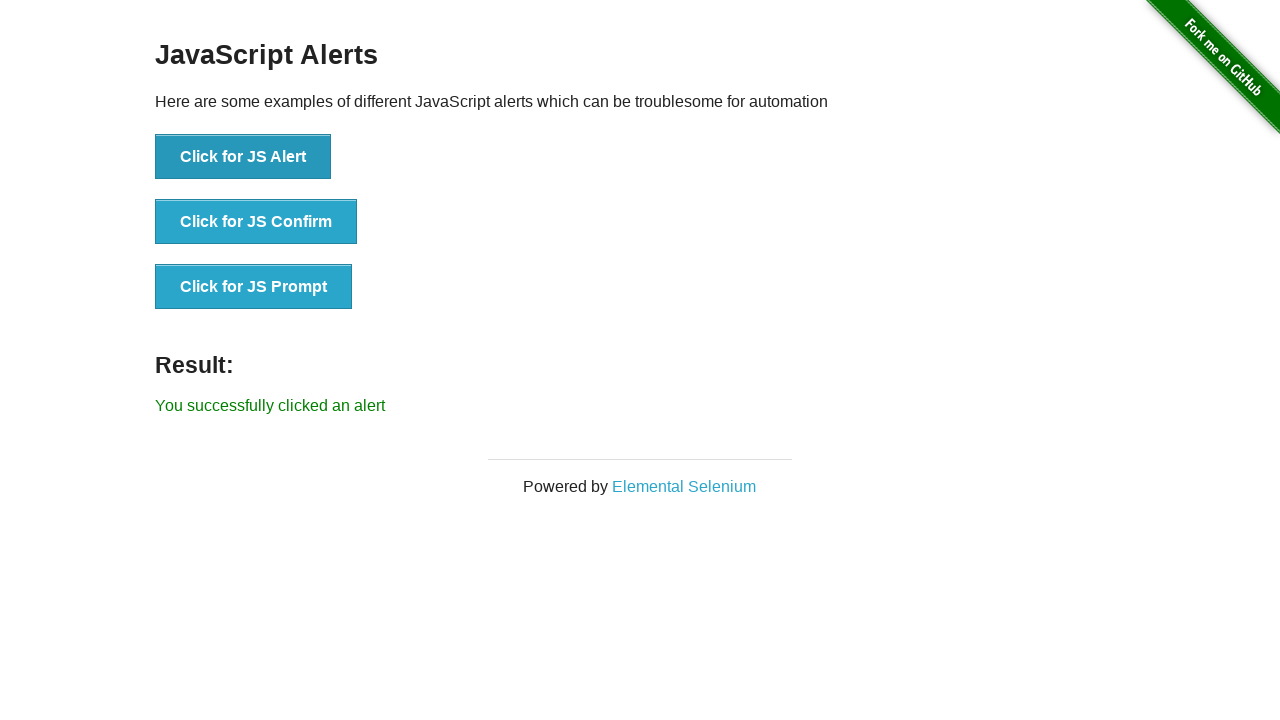

Set up dialog handler to accept alerts
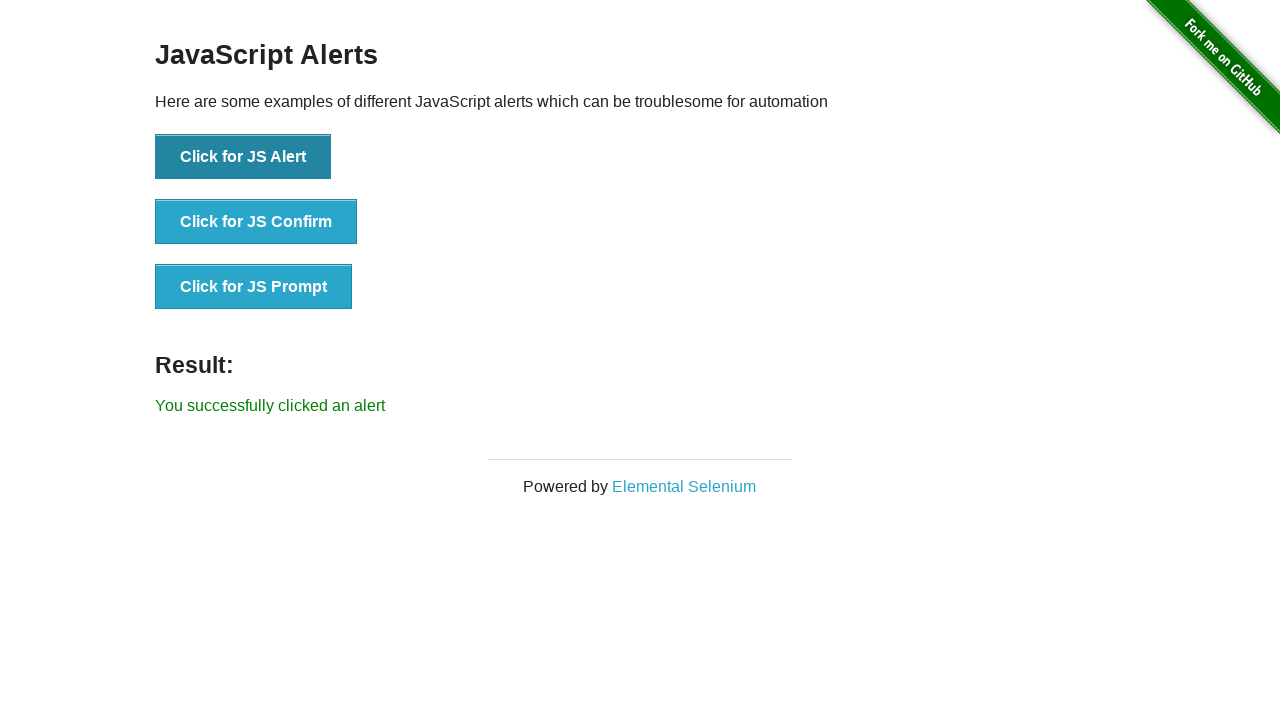

Alert was accepted and result message displayed
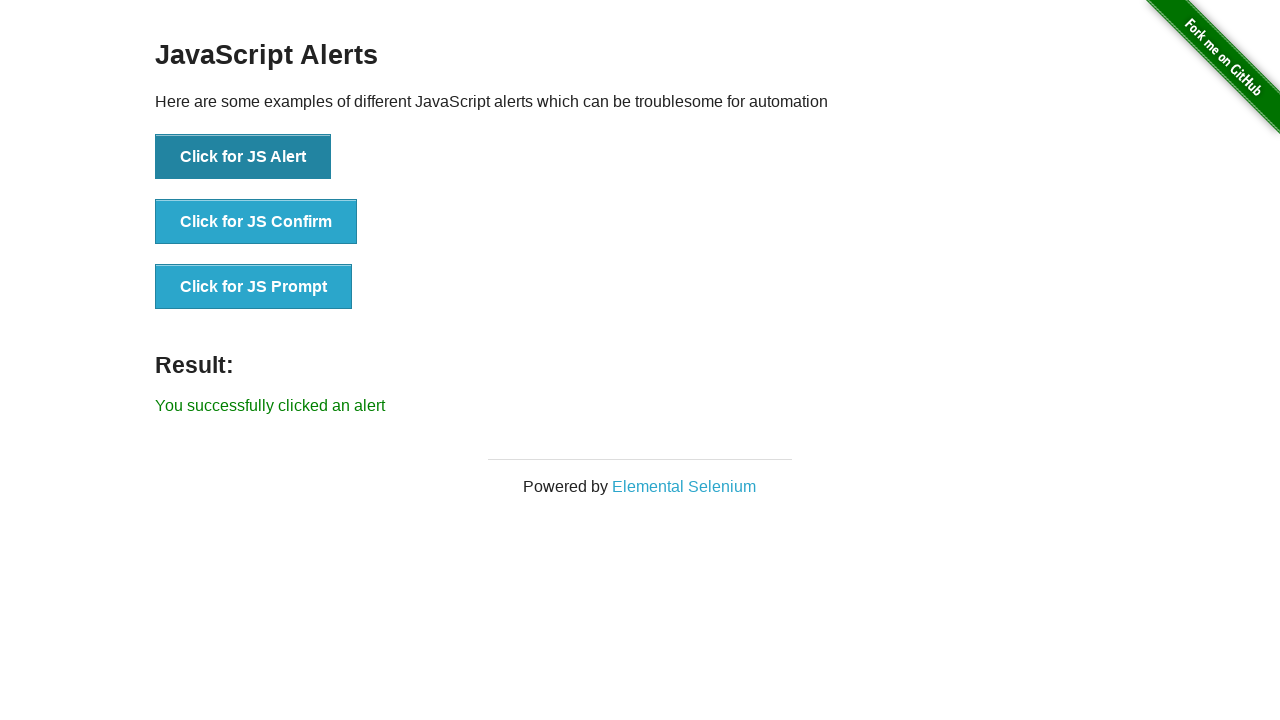

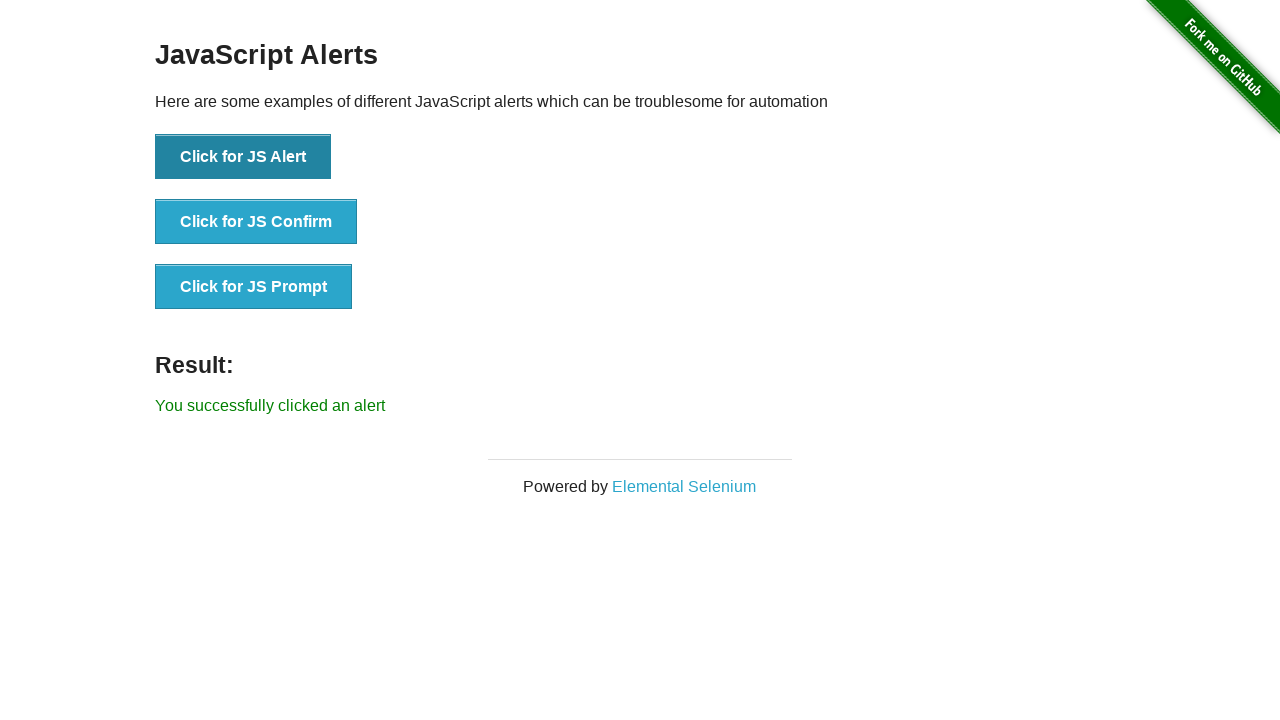